Tests the first registration form by filling out required fields and submitting the form

Starting URL: http://suninjuly.github.io/registration1.html

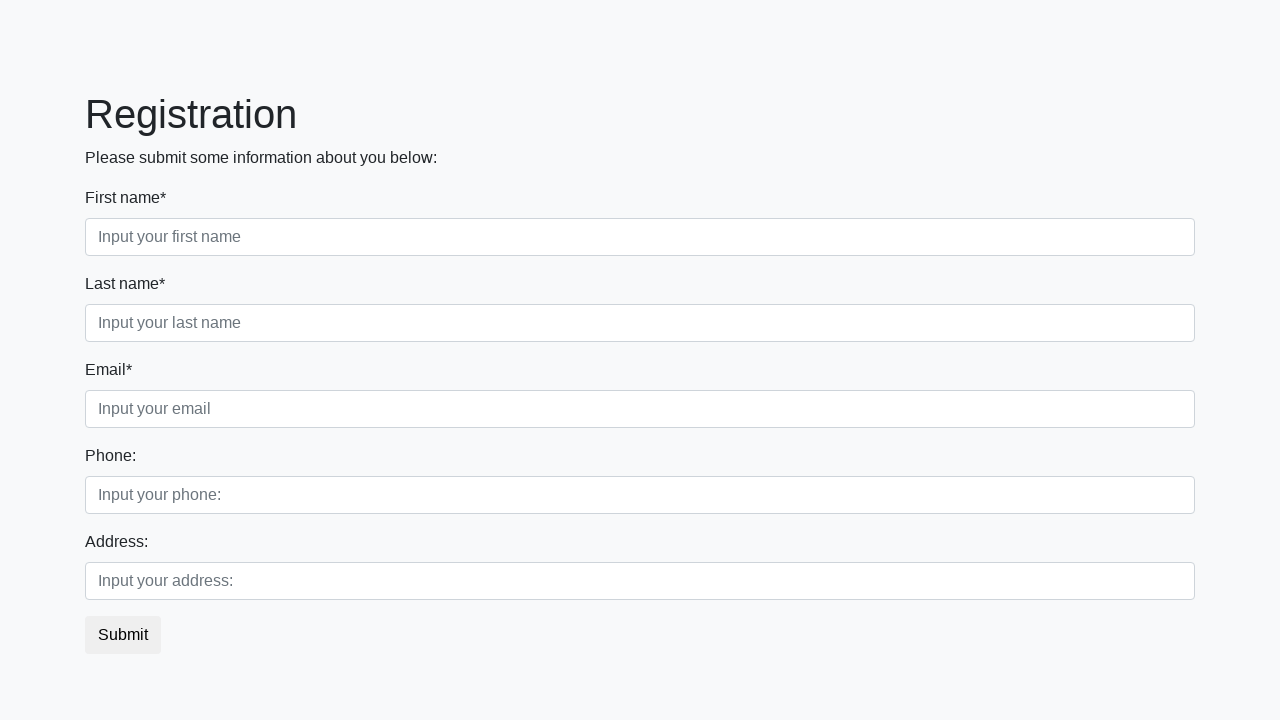

Filled first name field with 'John' on input[placeholder='Input your first name']
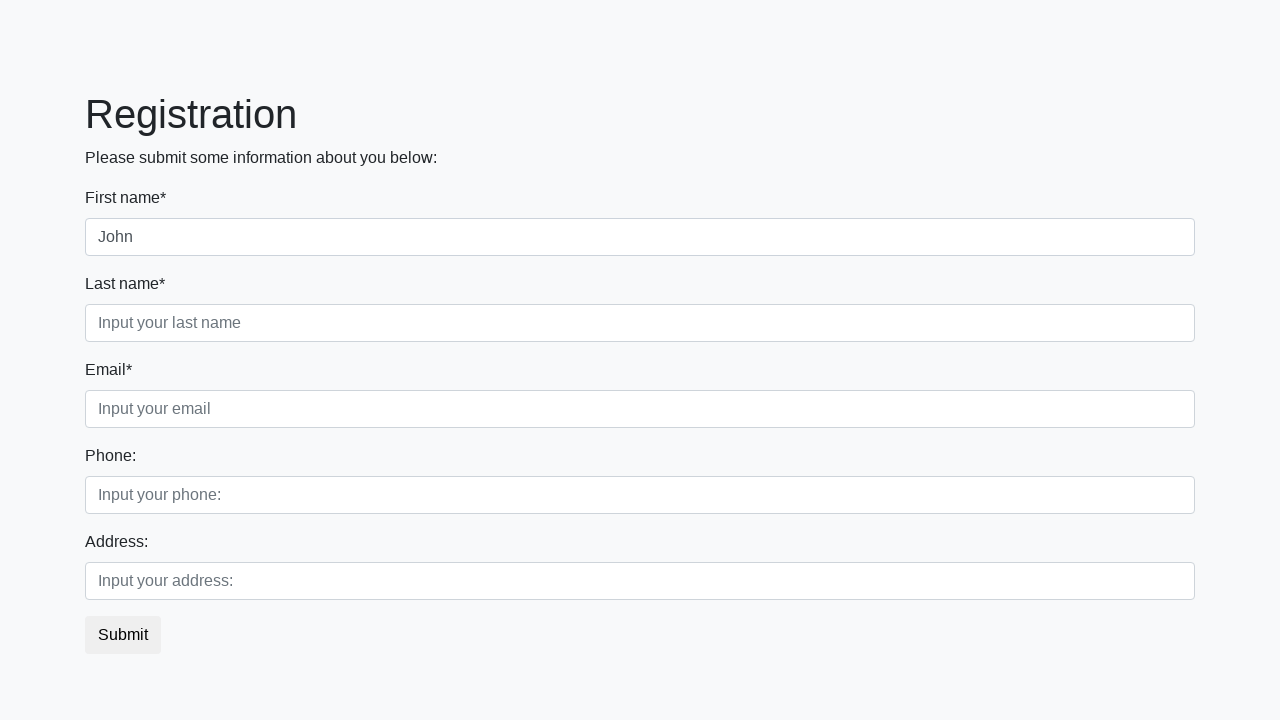

Filled last name field with 'Doe' on input[placeholder='Input your last name']
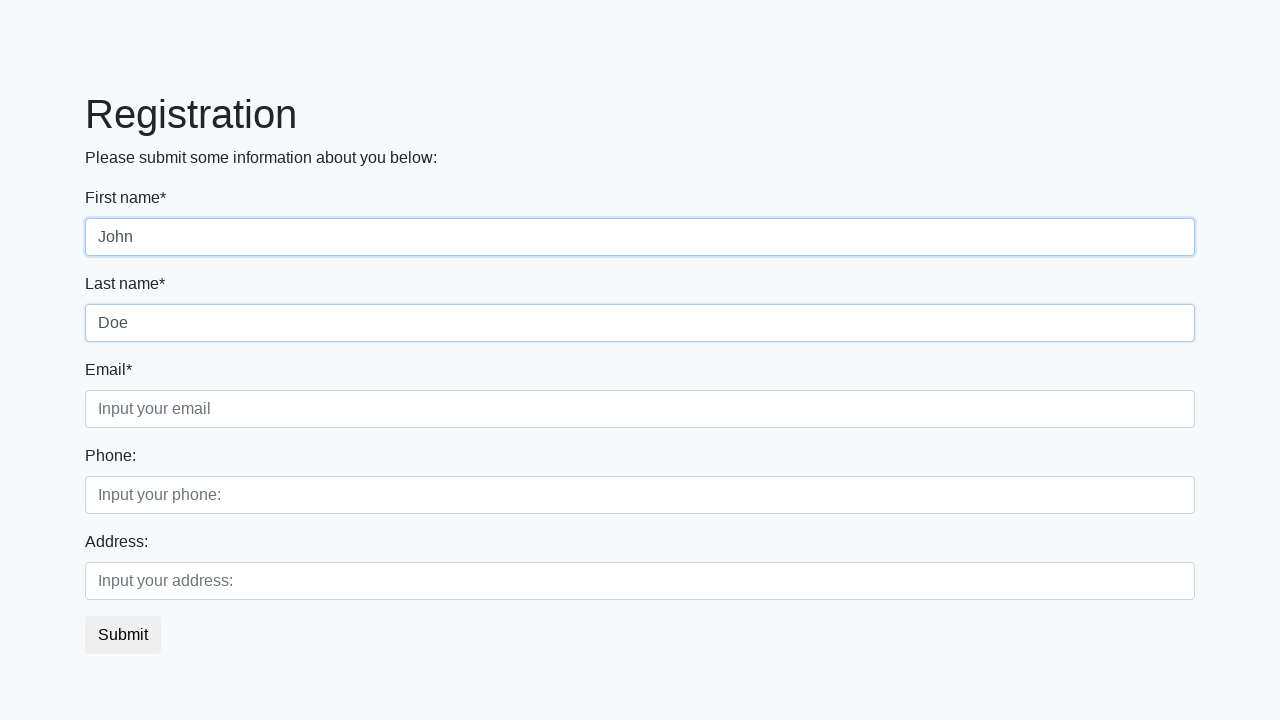

Filled email field with 'john.doe@example.com' on input[placeholder='Input your email']
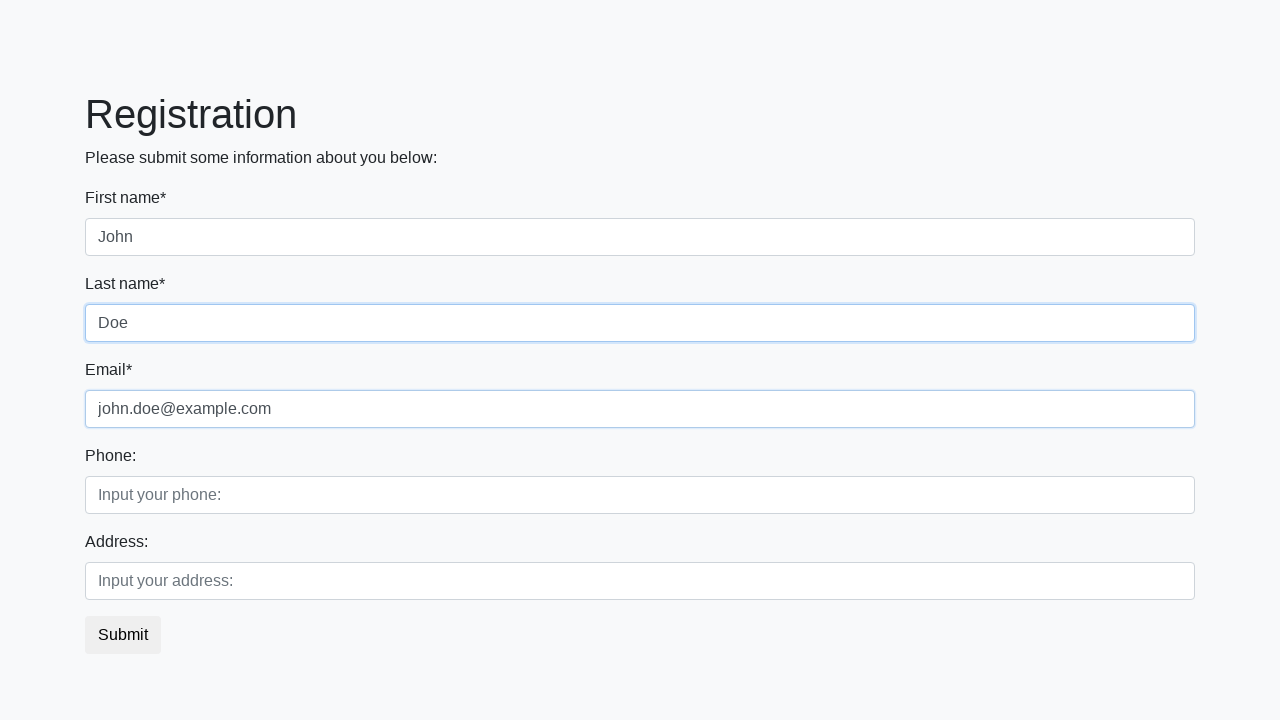

Clicked submit button to register at (123, 635) on button[type='submit']
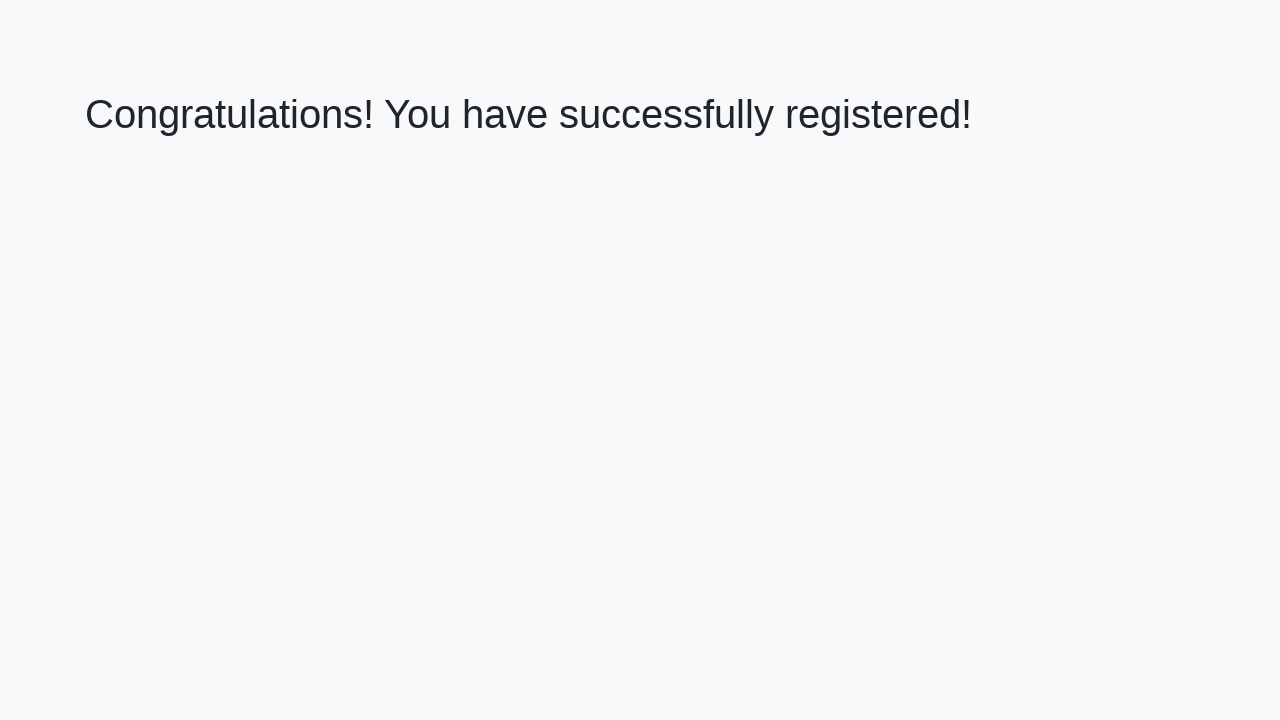

Success message heading appeared
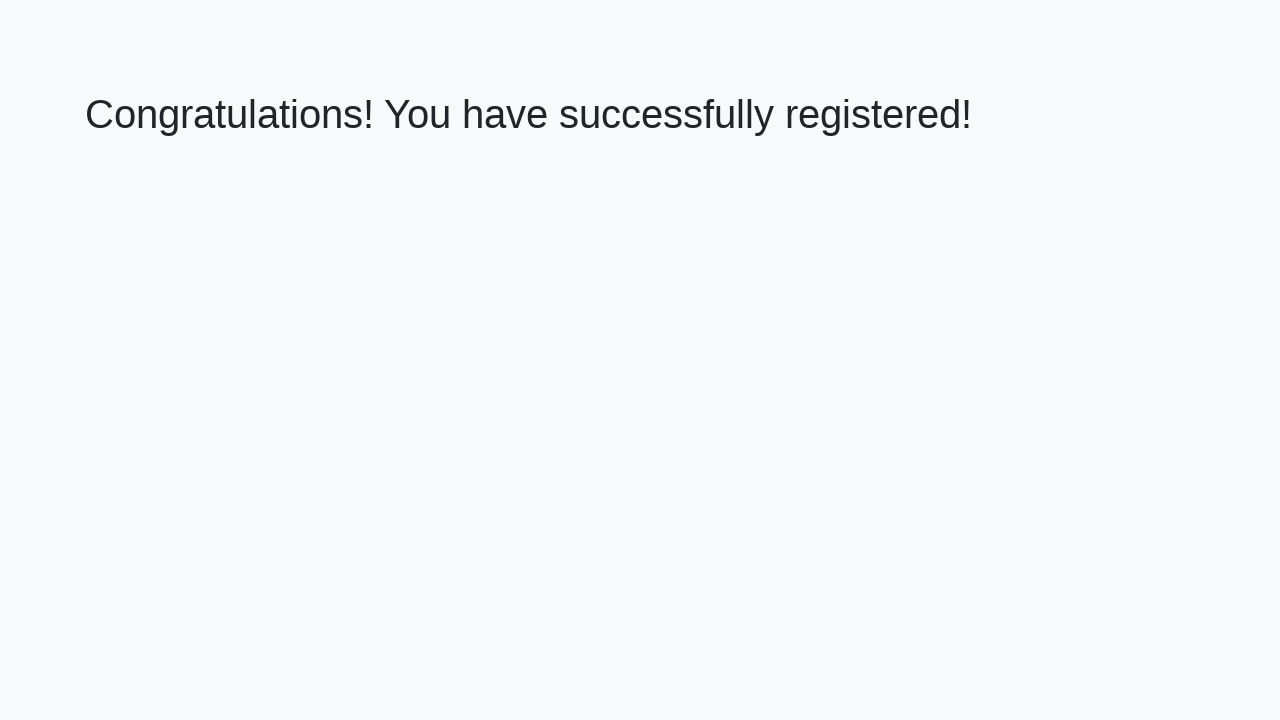

Retrieved success message: 'Congratulations! You have successfully registered!'
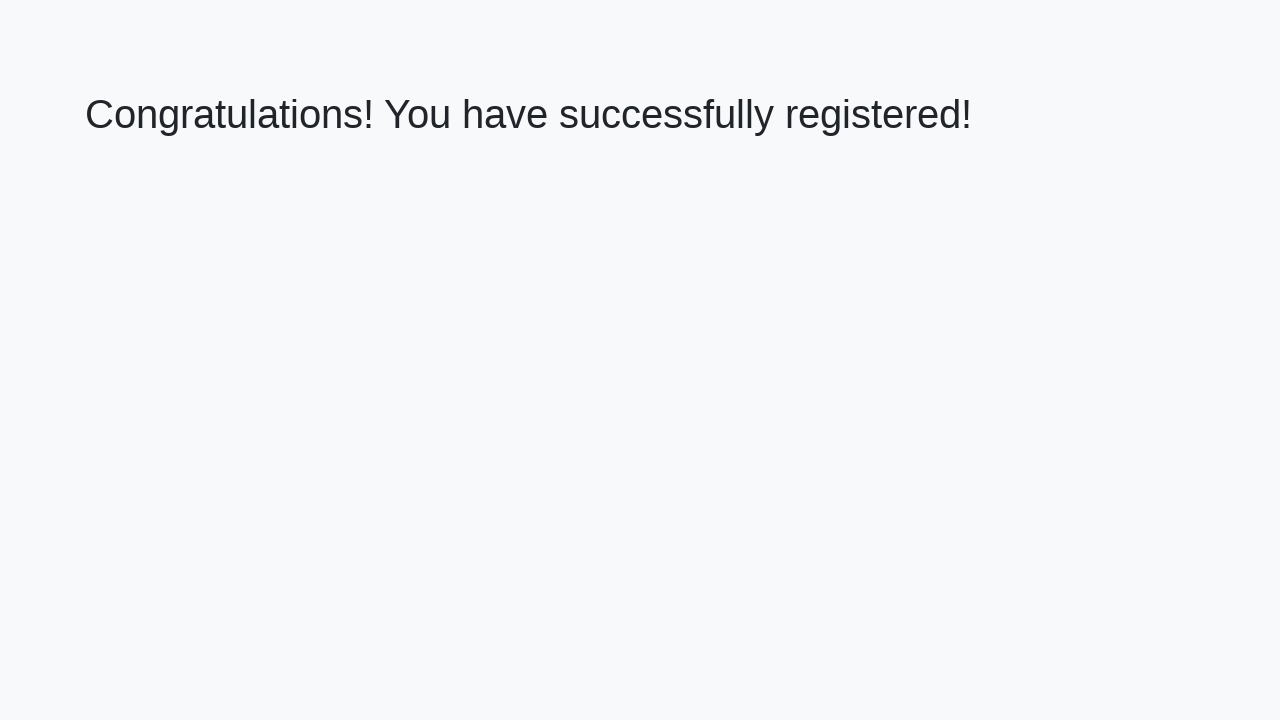

Verified success message matches expected text
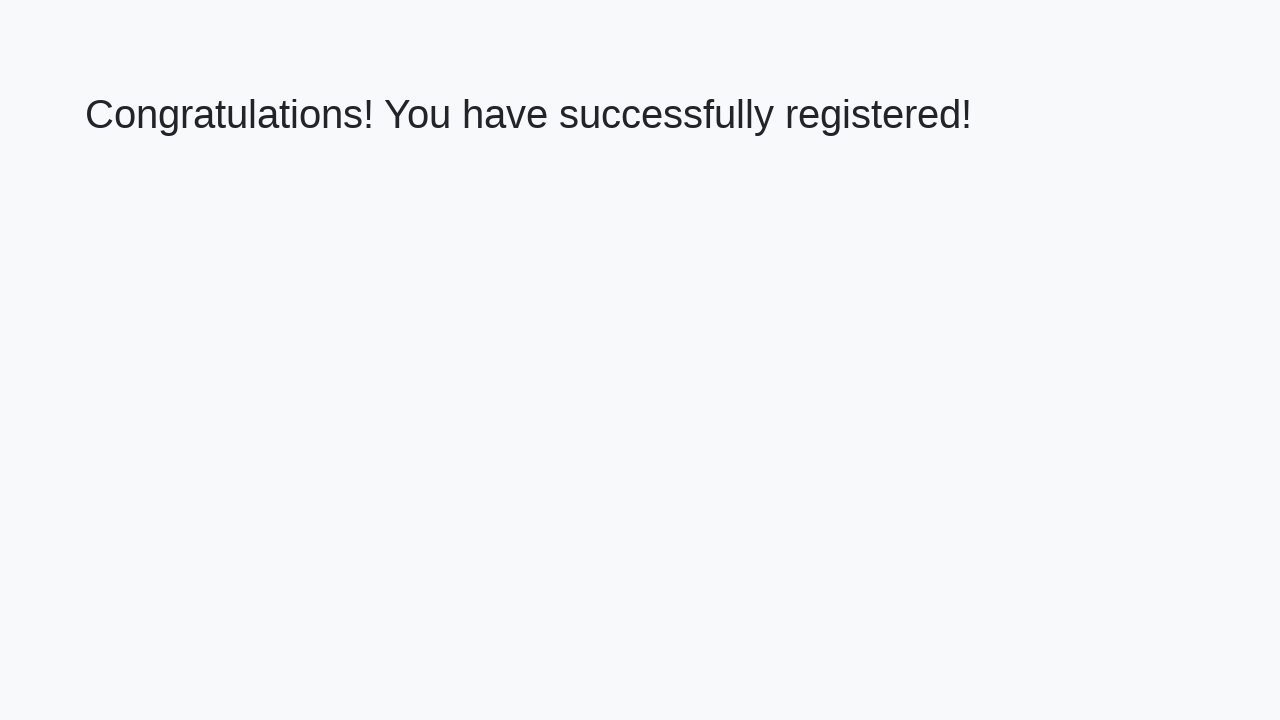

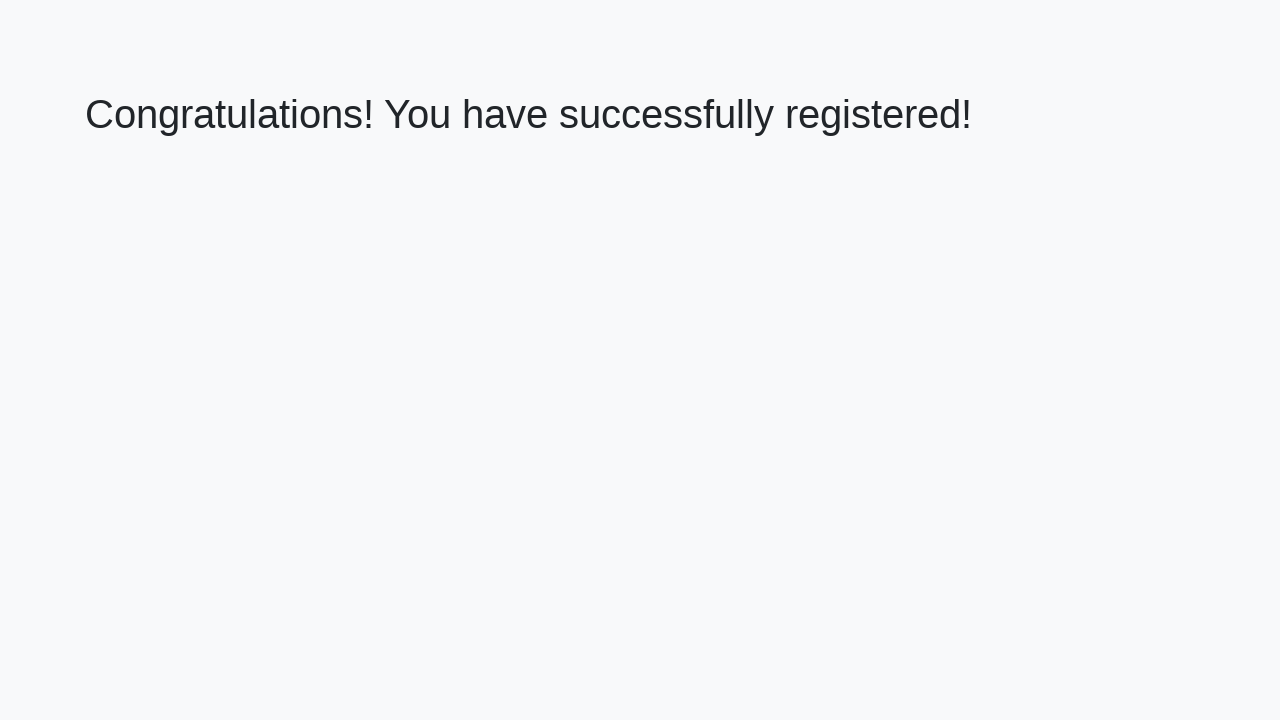